Tests radio button functionality by clicking the 'Yes' radio button and verifying its selection state

Starting URL: https://demoqa.com/radio-button

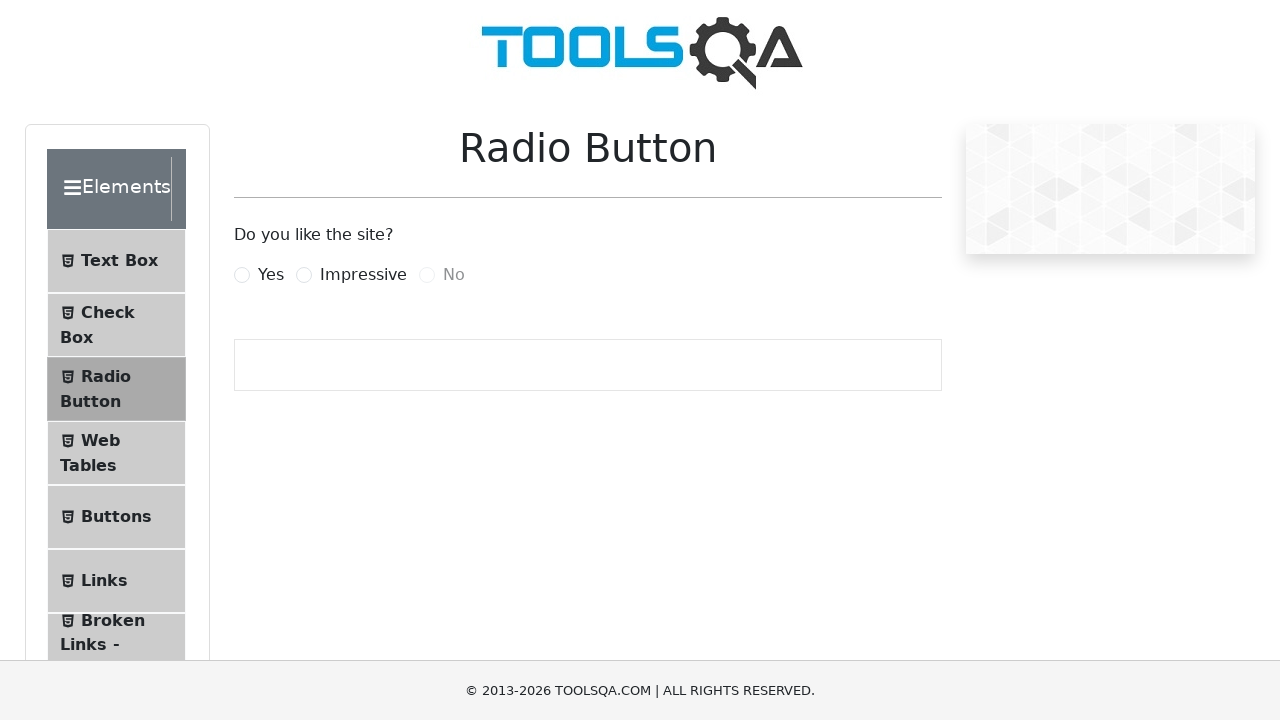

Clicked the 'Yes' radio button label at (271, 275) on label[for='yesRadio']
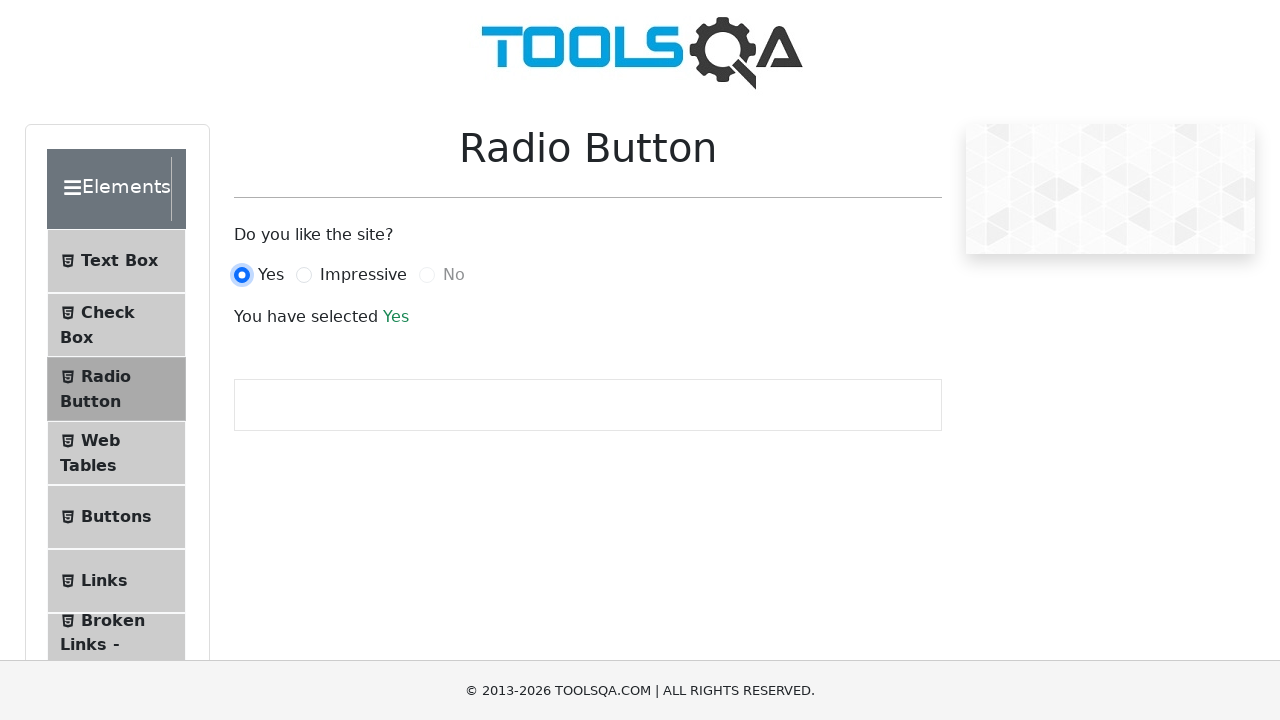

Located the 'Yes' radio button element
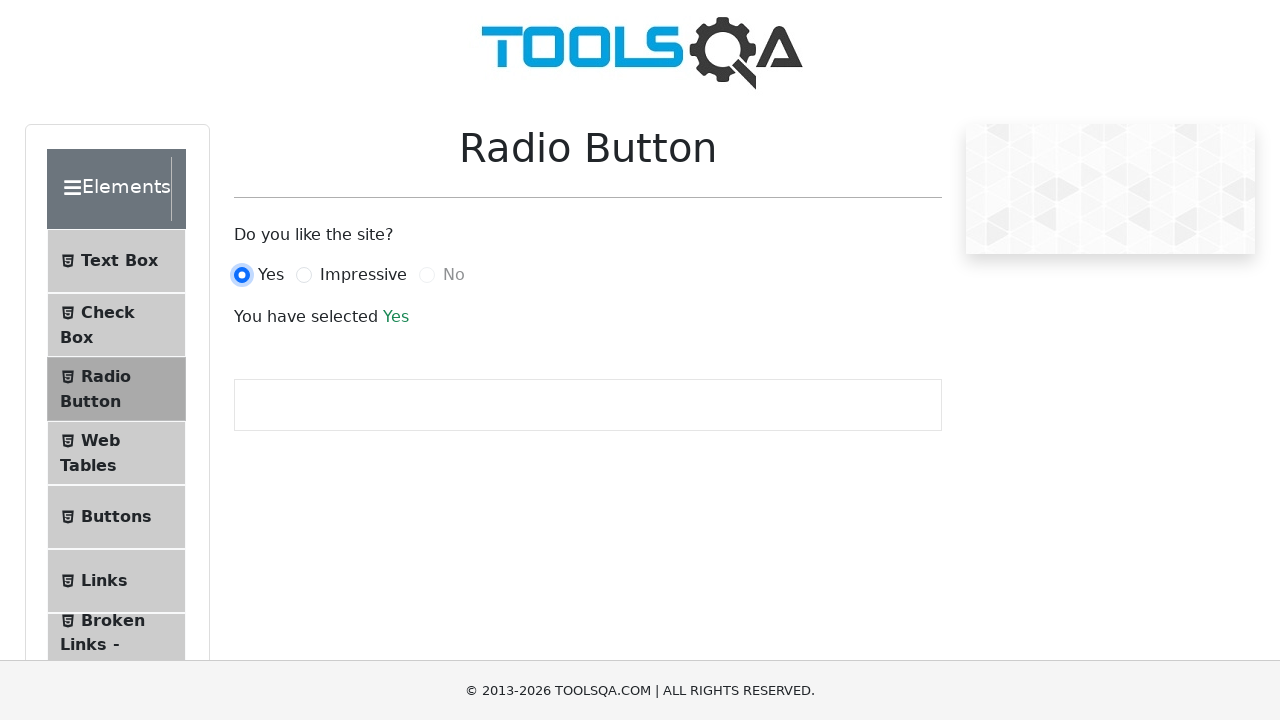

Verified that 'Yes' radio button is checked
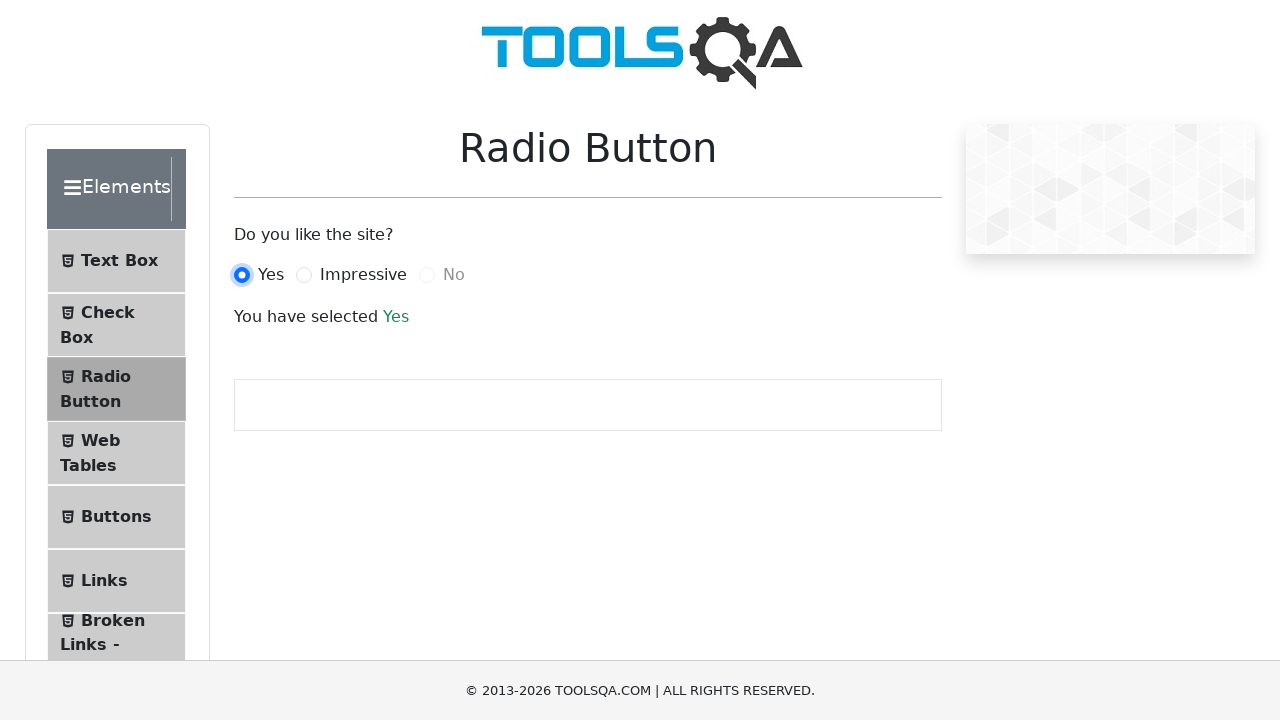

Located the output message element
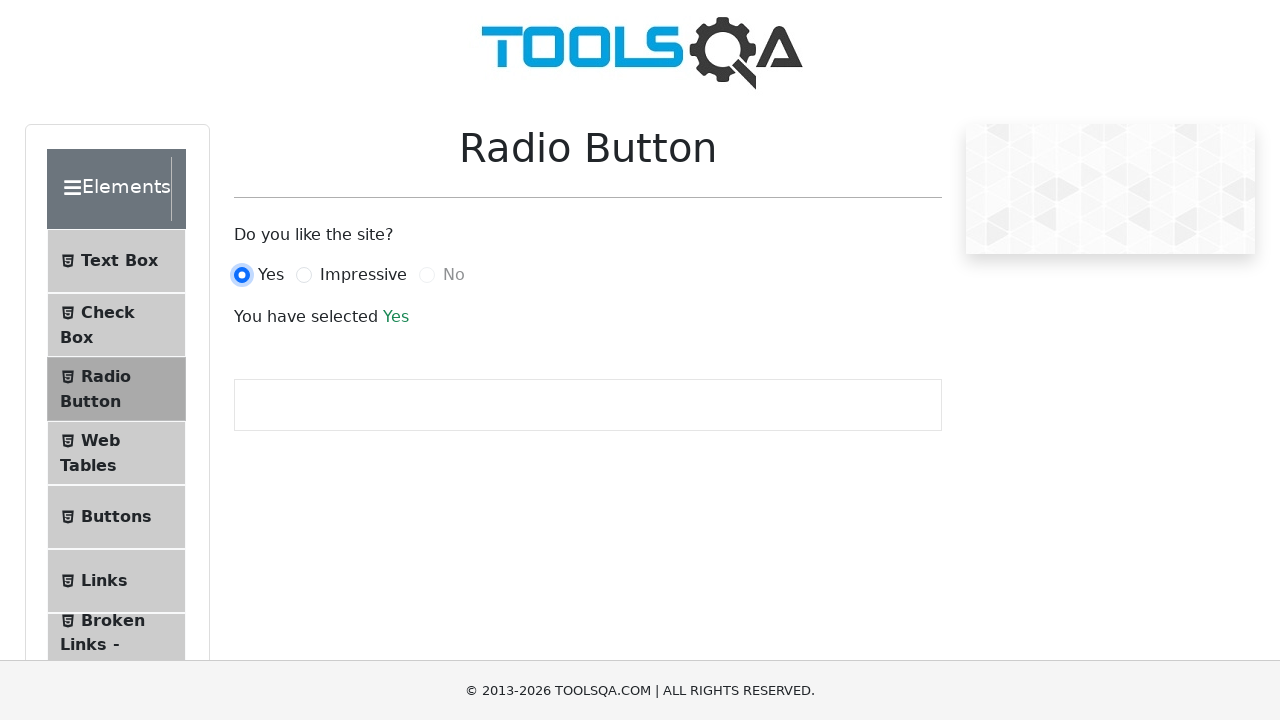

Waited for the output message to be visible
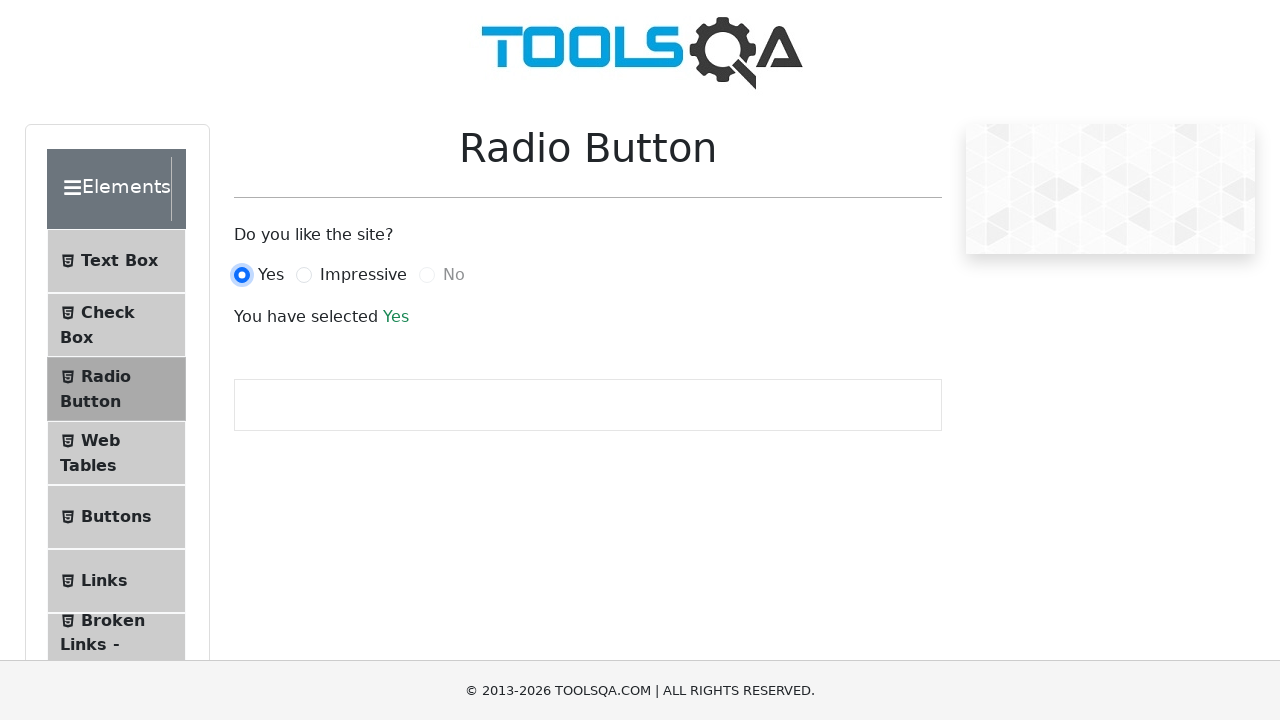

Located the 'No' radio button element
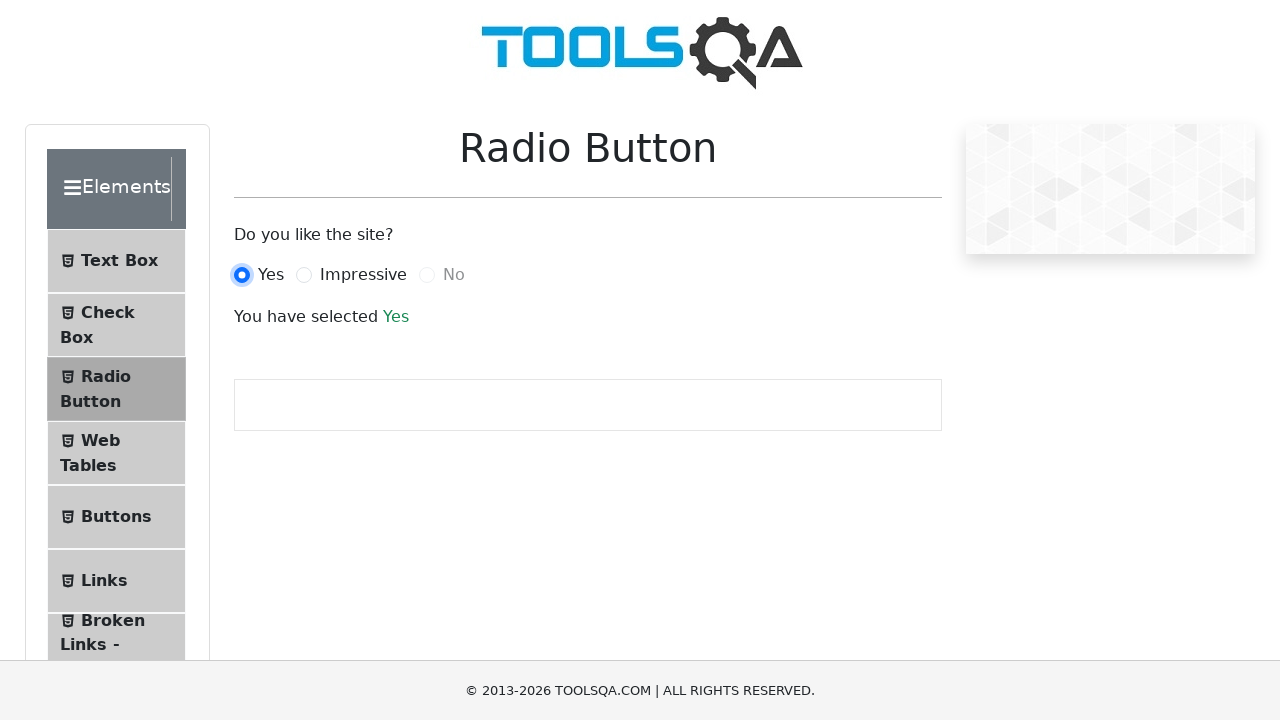

Verified that 'No' radio button is disabled
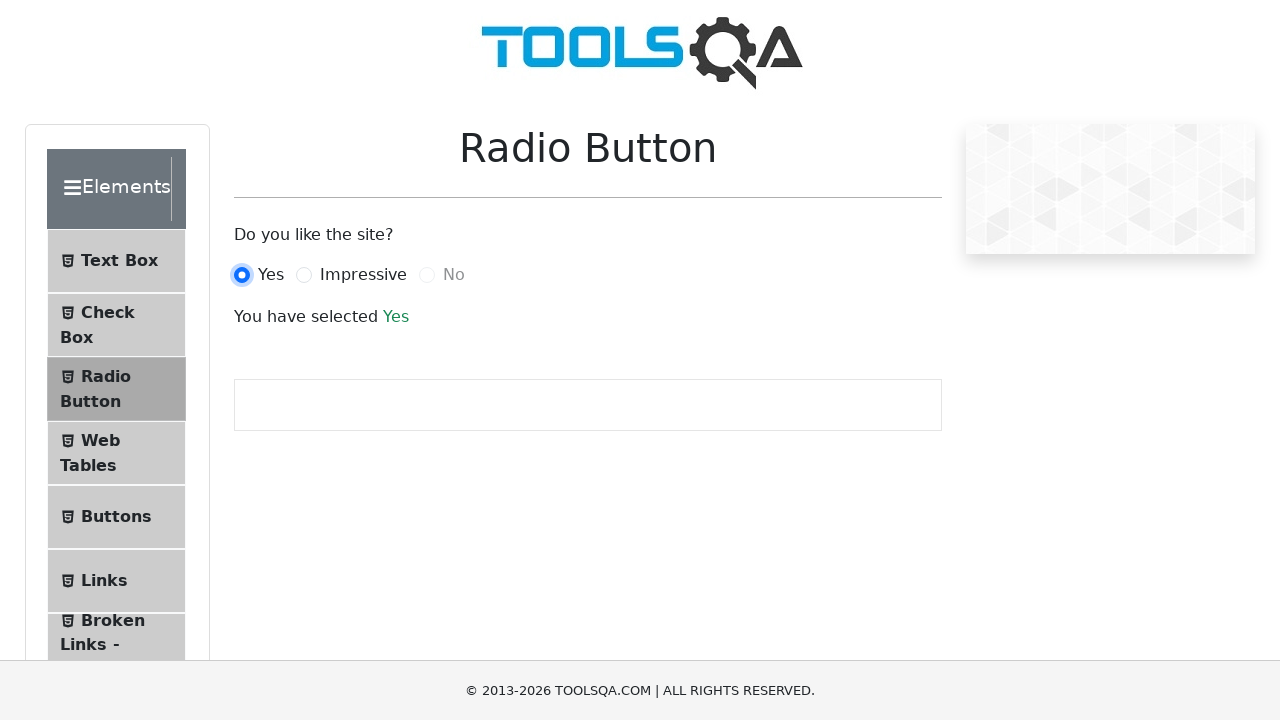

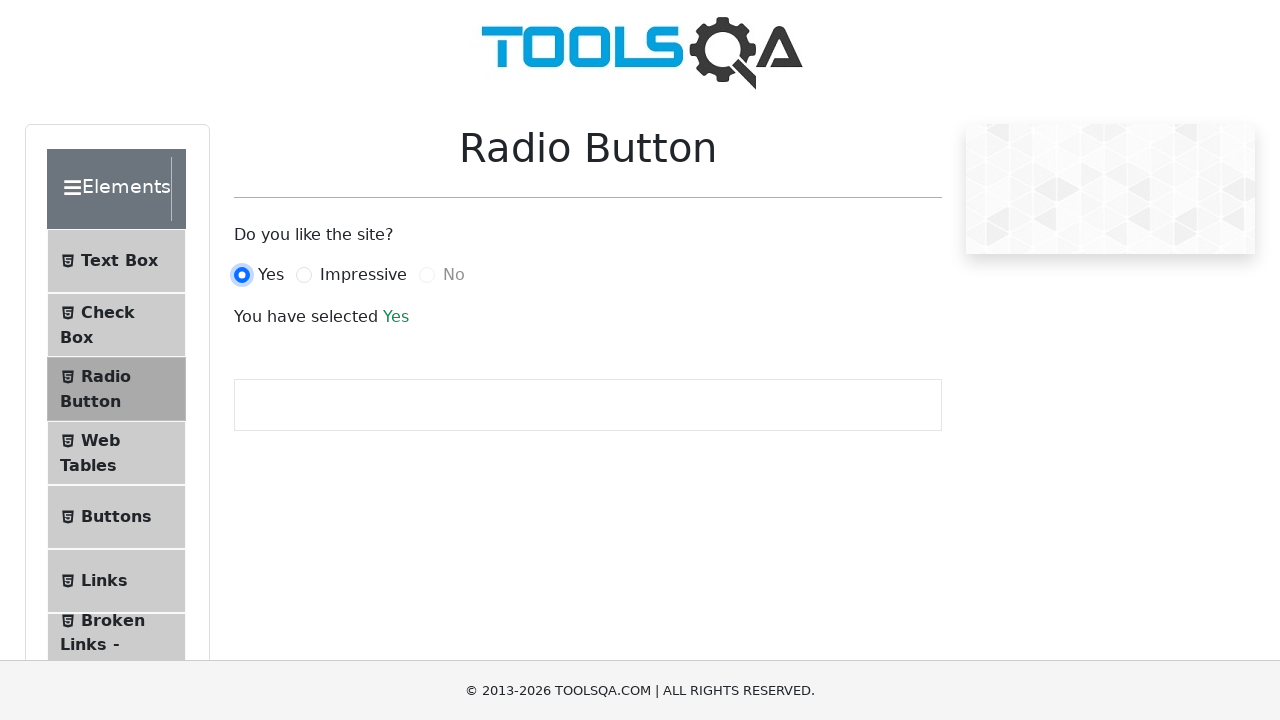